Tests table sorting functionality by clicking on a column header, verifies the table is sorted, then navigates through pagination to find a specific item (Rice) in the table.

Starting URL: https://rahulshettyacademy.com/greenkart/#/offers

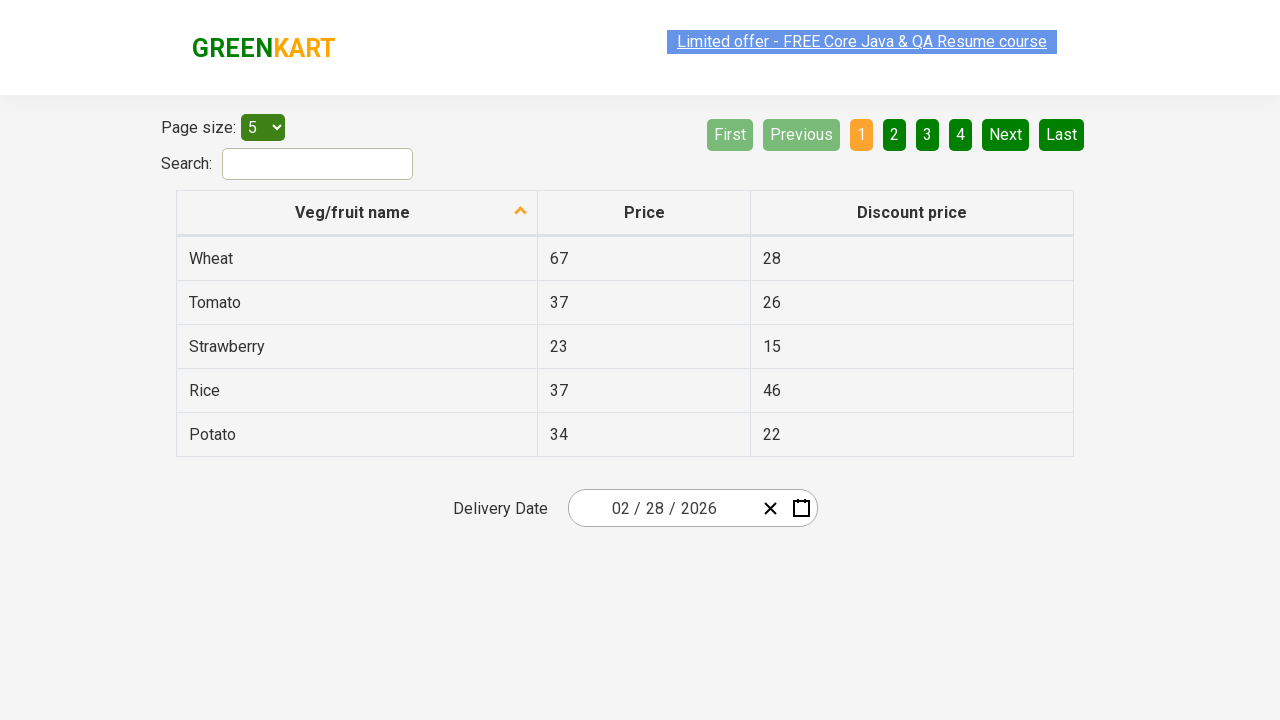

Clicked on first column header to sort table at (357, 213) on xpath=//tr/th[1]
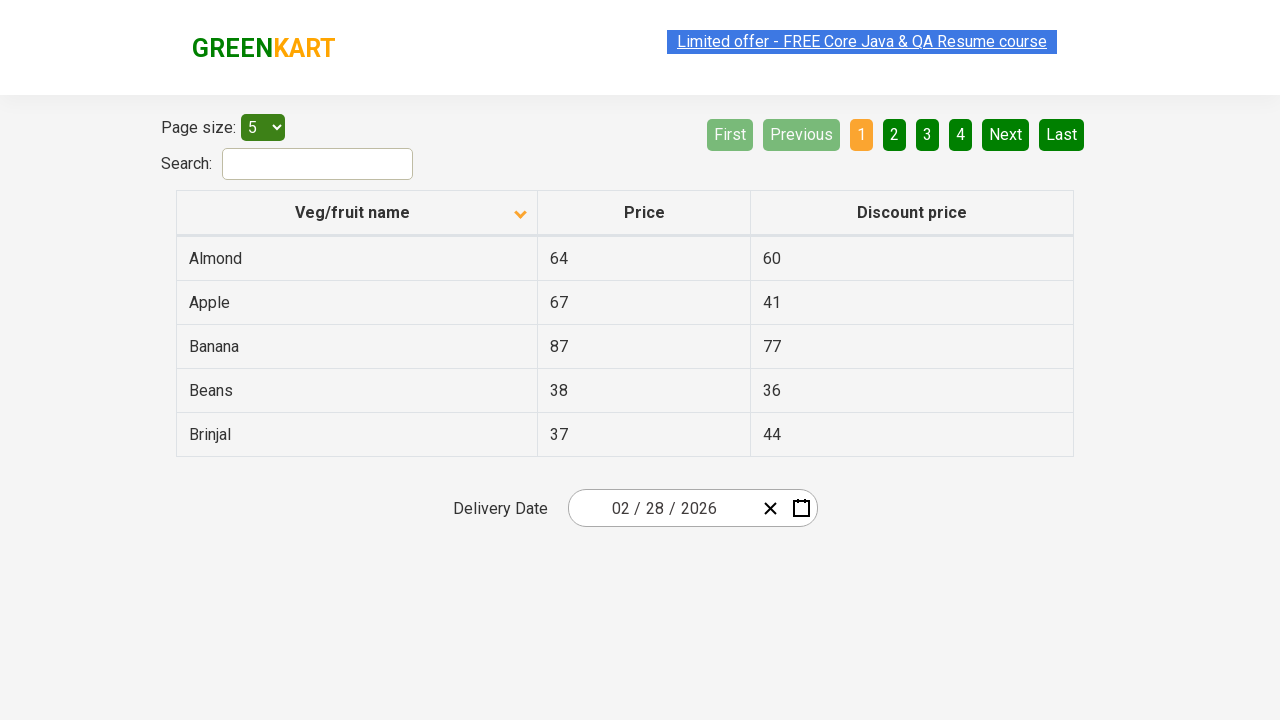

Table updated after sorting
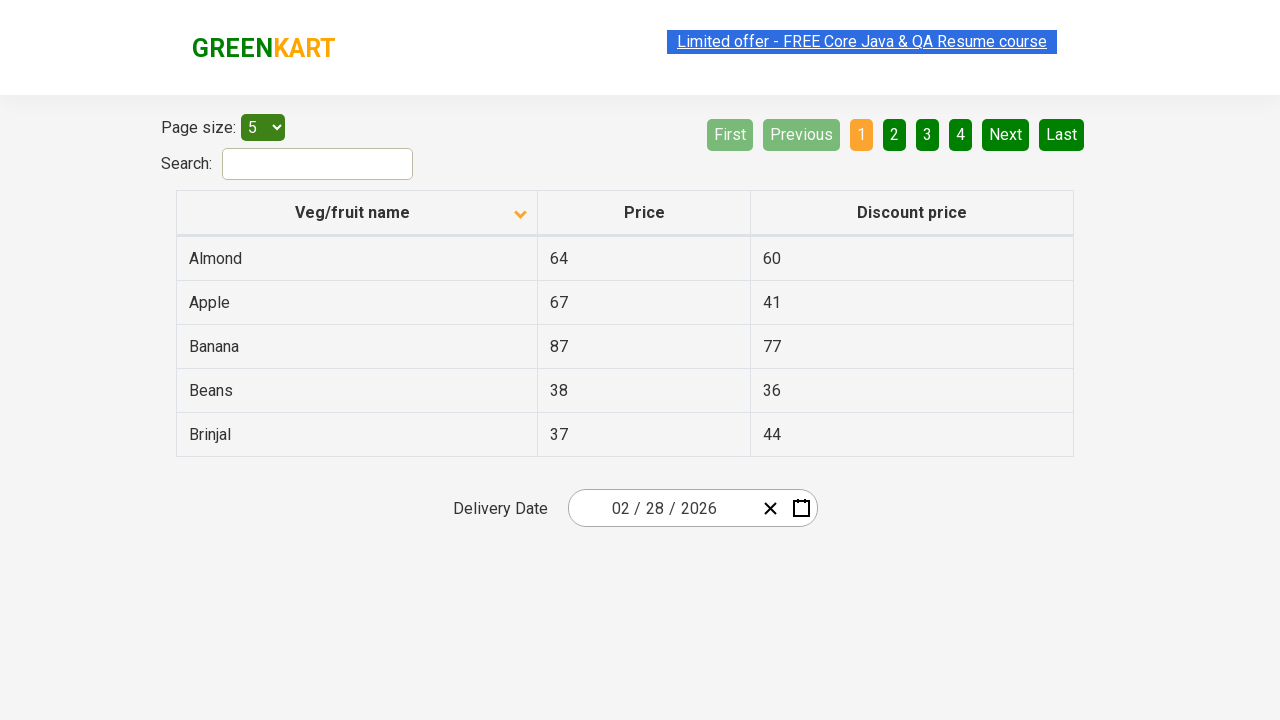

Retrieved all items in first column
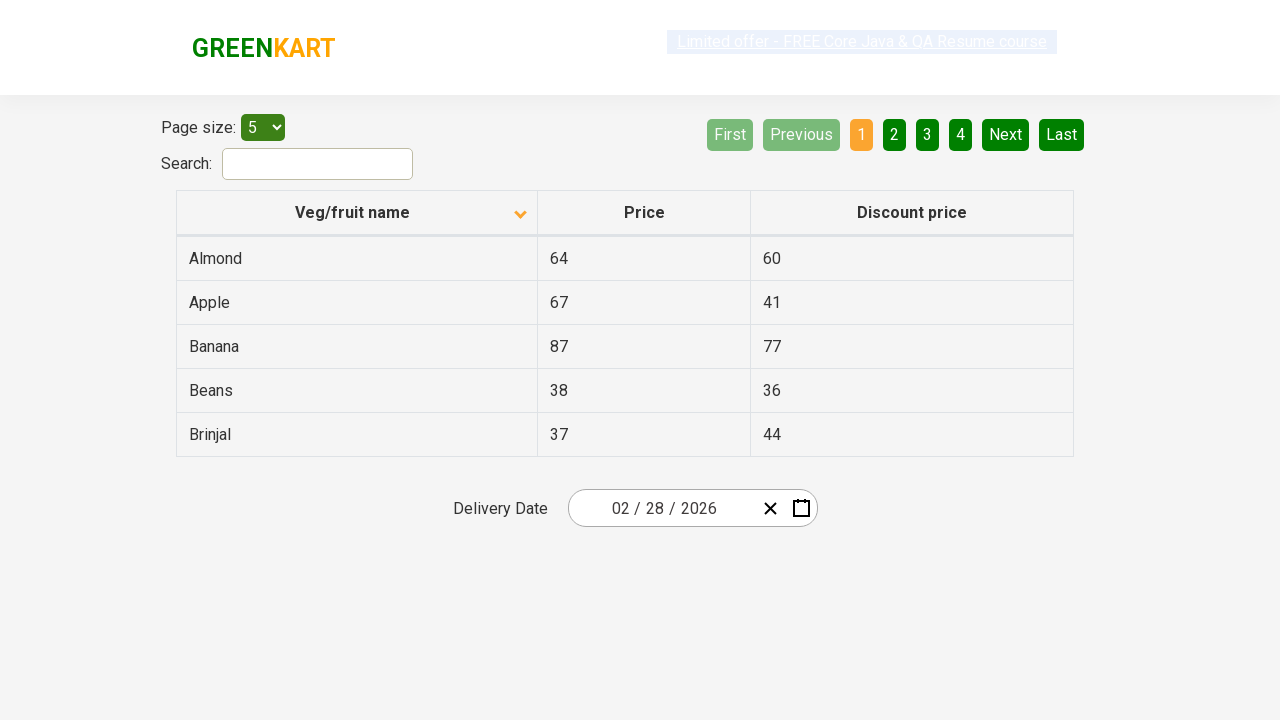

Clicked Next button to navigate to next page at (1006, 134) on [aria-label='Next']
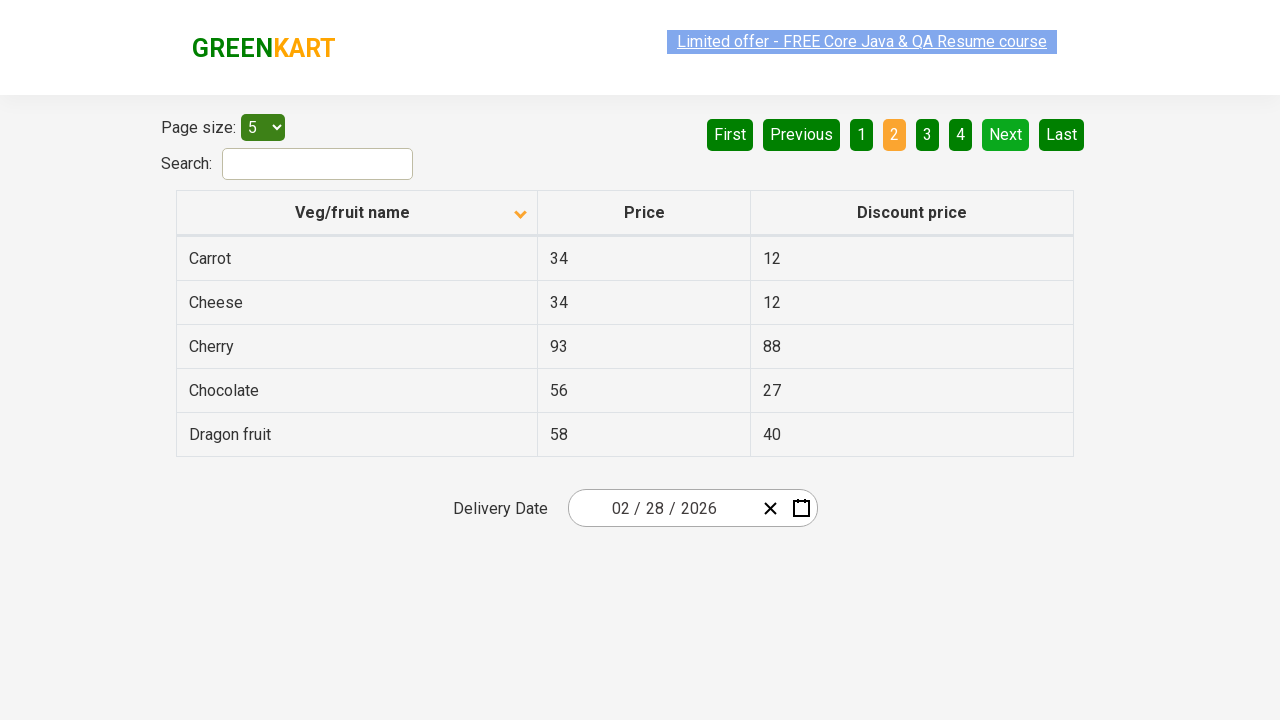

Waited for table to update after pagination
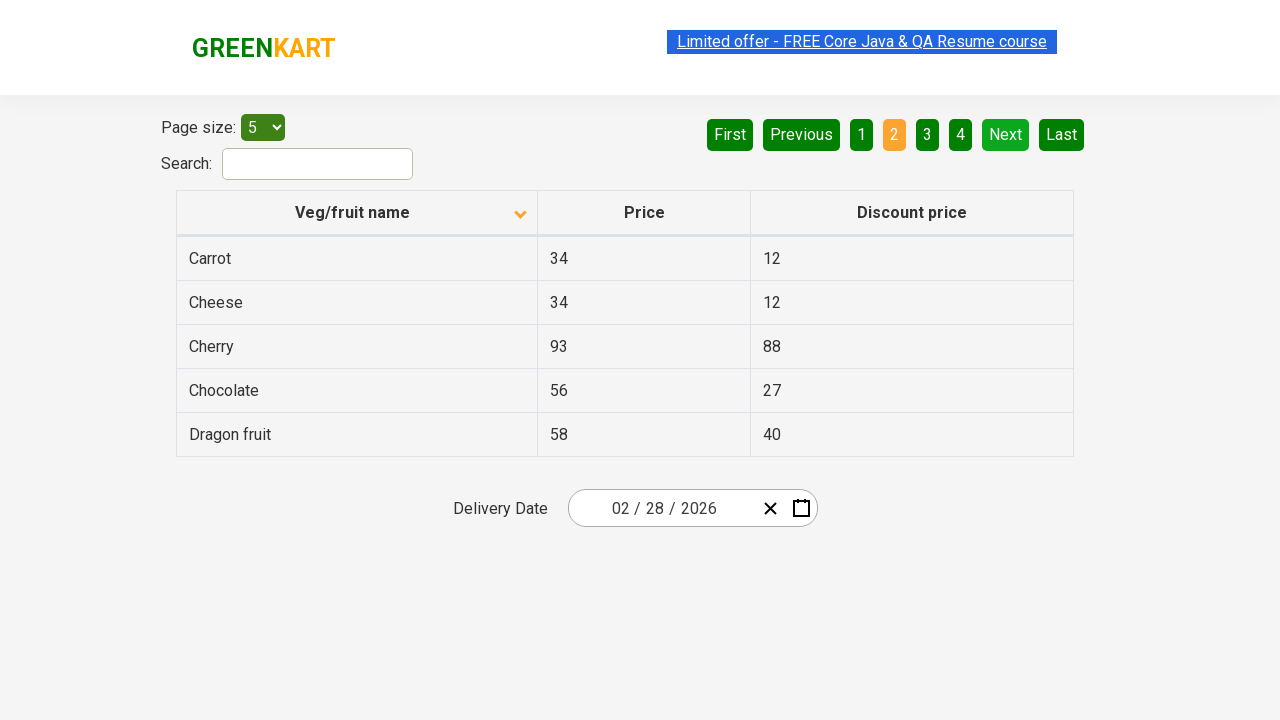

Clicked Next button to navigate to next page at (1006, 134) on [aria-label='Next']
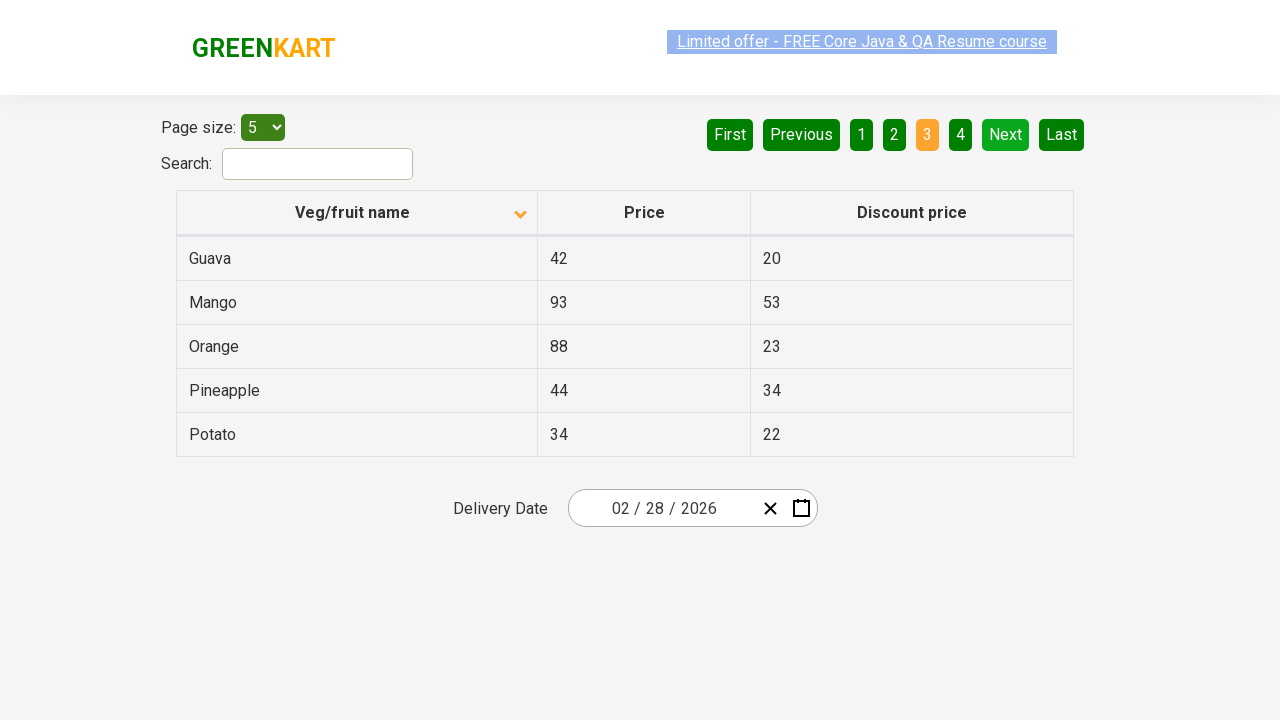

Waited for table to update after pagination
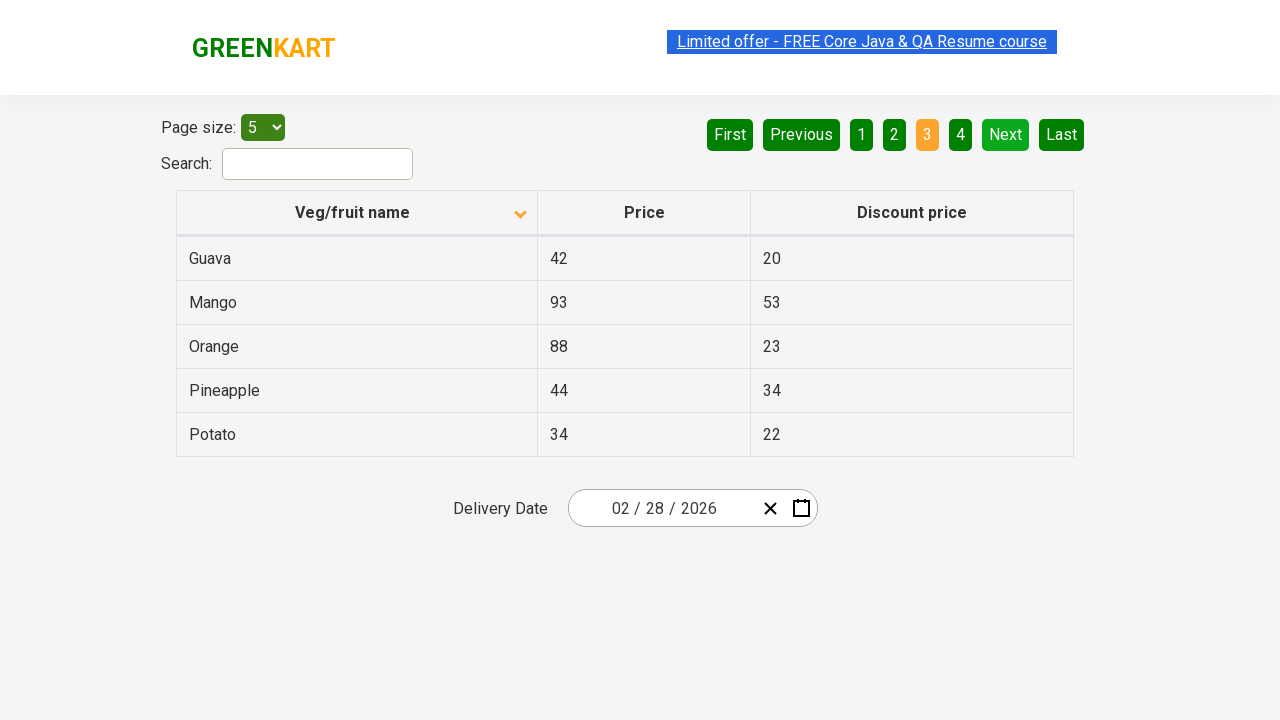

Clicked Next button to navigate to next page at (1006, 134) on [aria-label='Next']
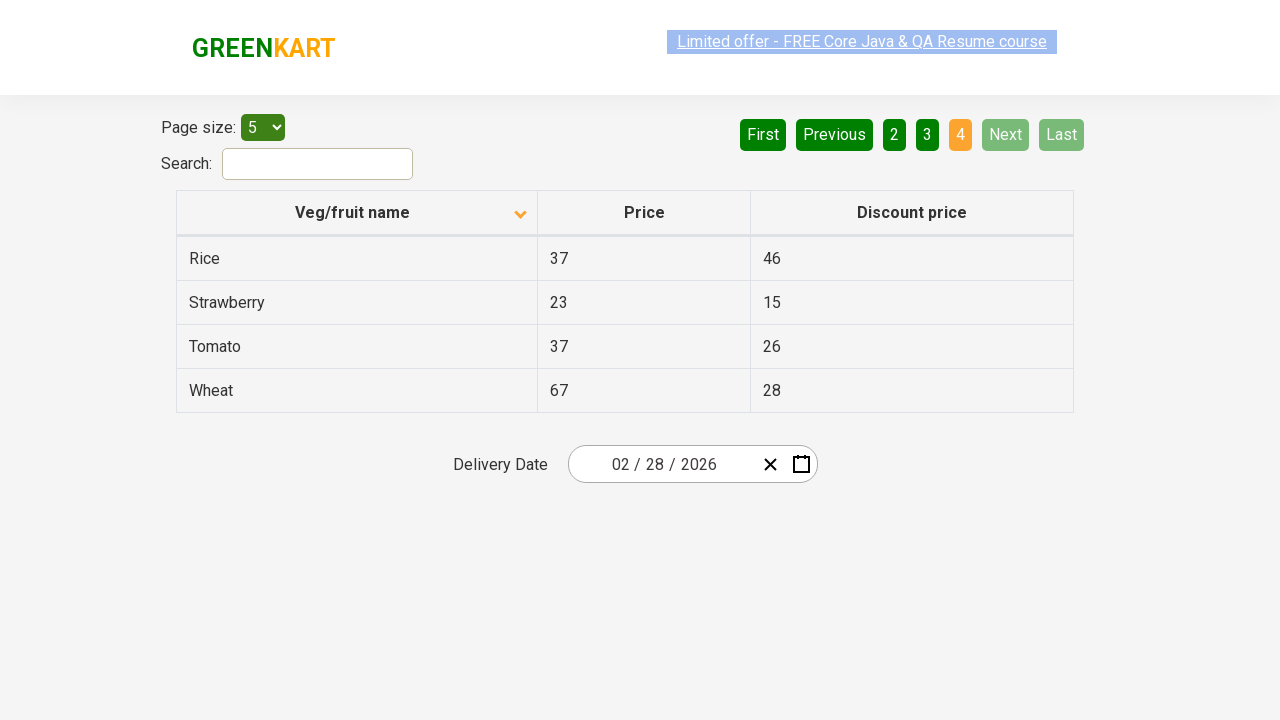

Waited for table to update after pagination
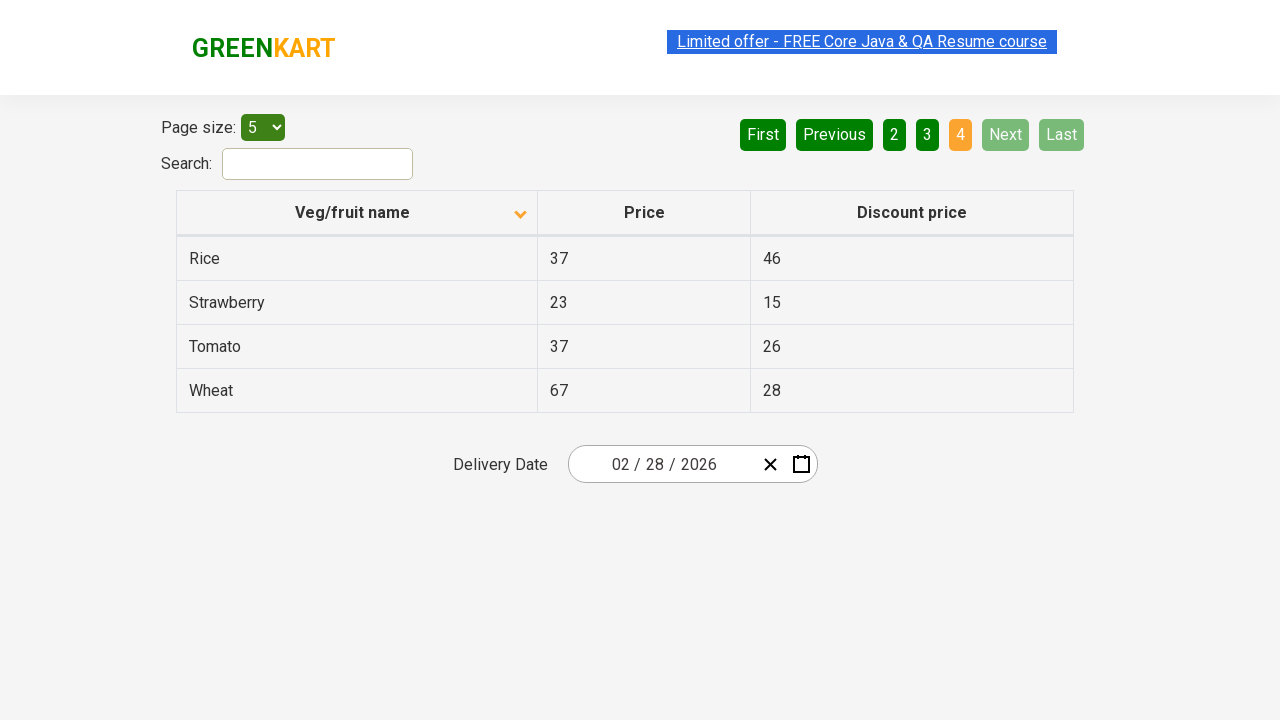

Found 'Rice' item in the table
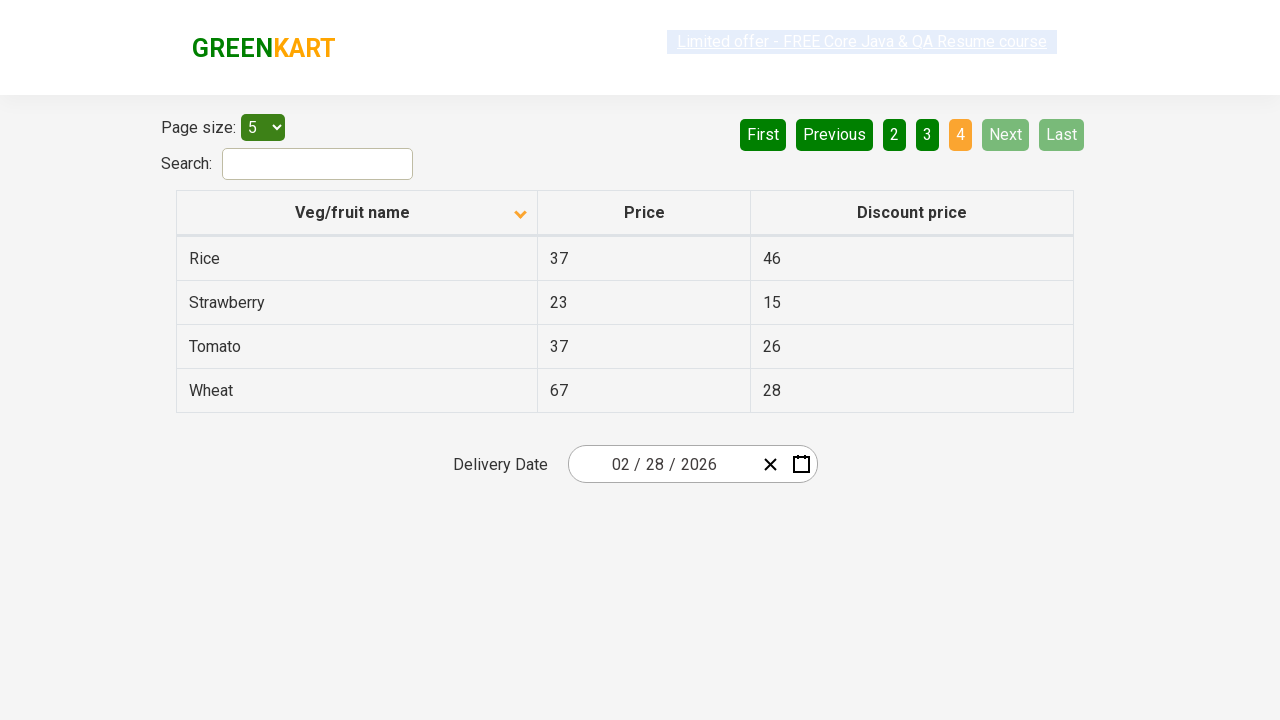

Verified that 'Rice' item was found in the table
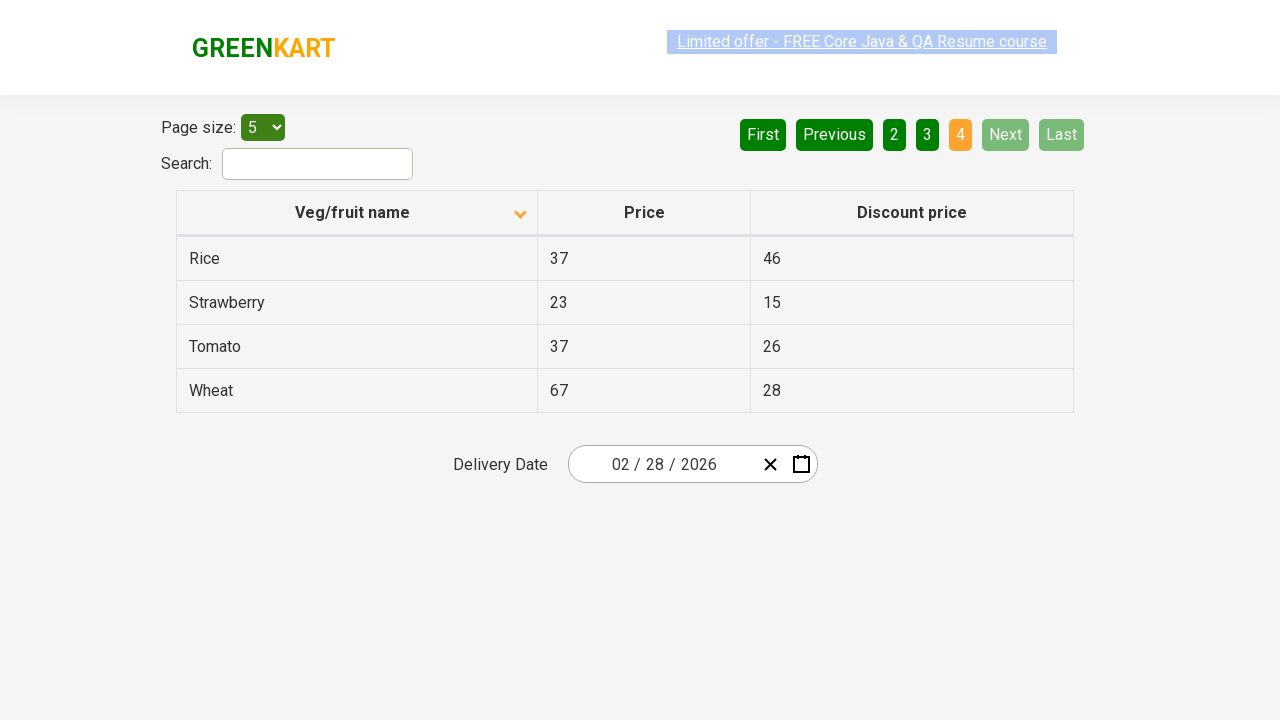

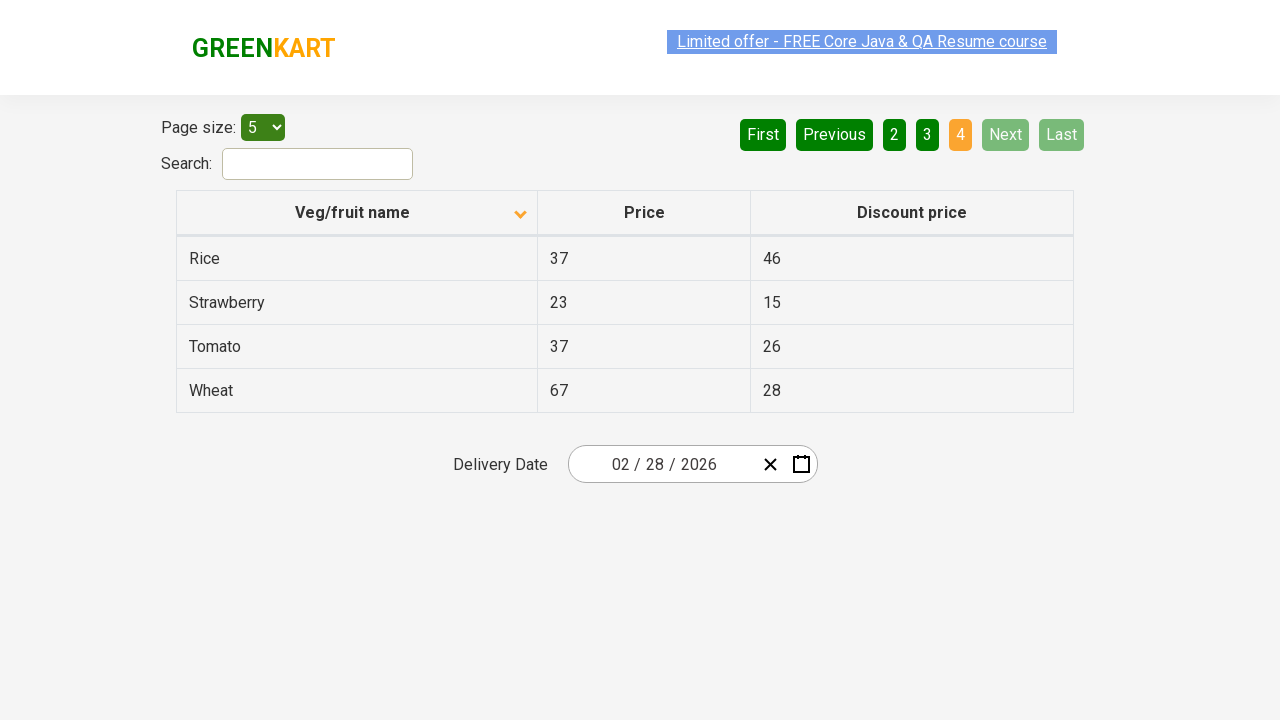